Tests form submission by filling out personal information fields for 3 iterations, submitting each time, and refreshing the page between submissions

Starting URL: https://demoqa.com/text-box

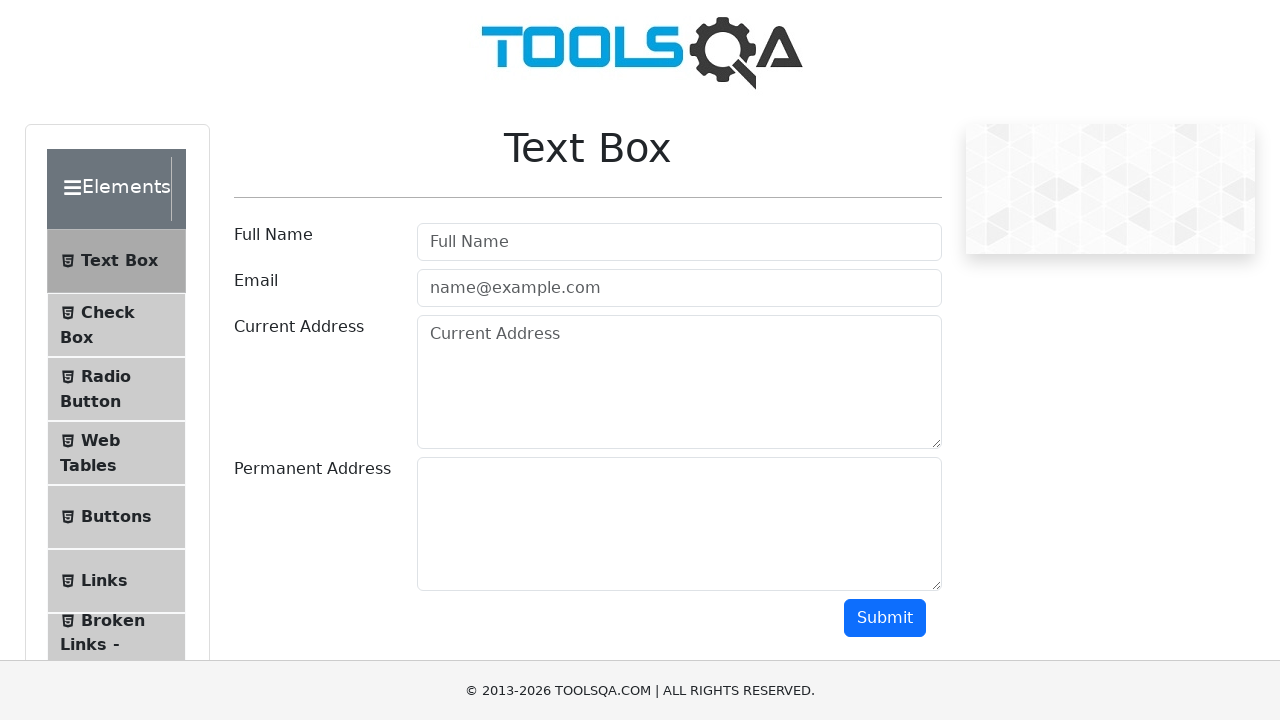

Filled Full Name field with 'John Doe 1' on input#userName
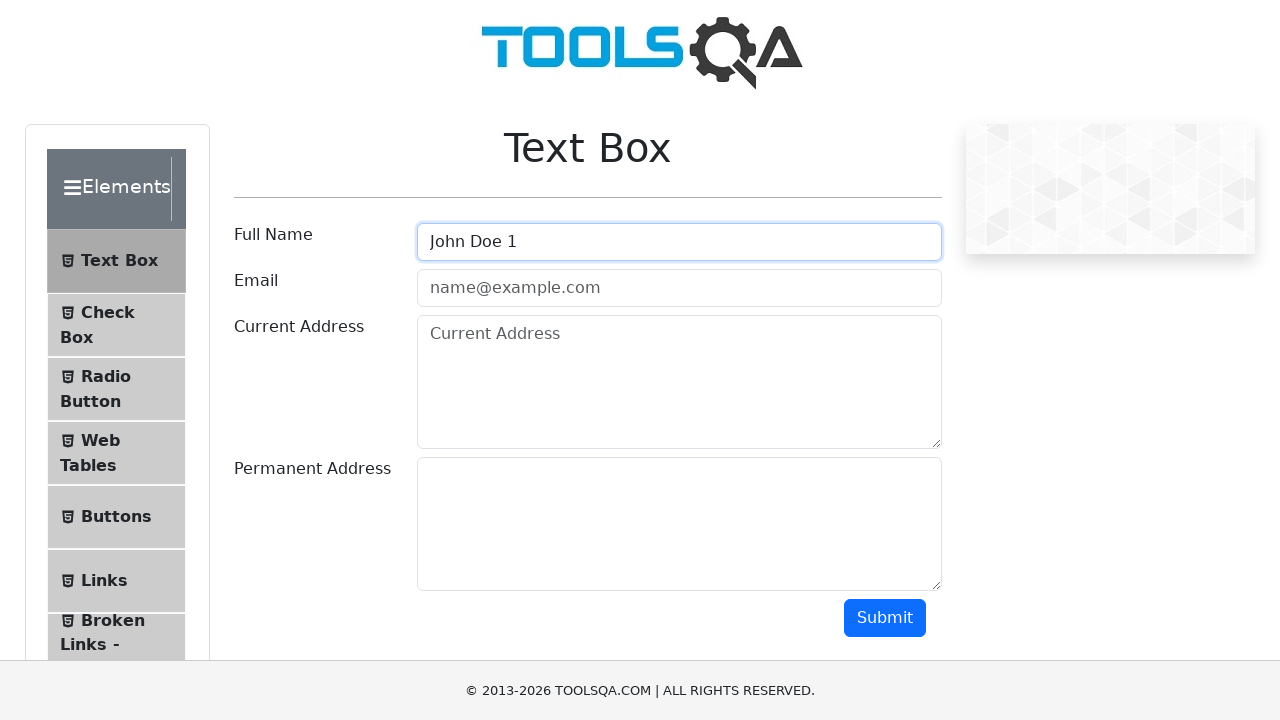

Filled Email field with 'testuser1@example.com' on input#userEmail
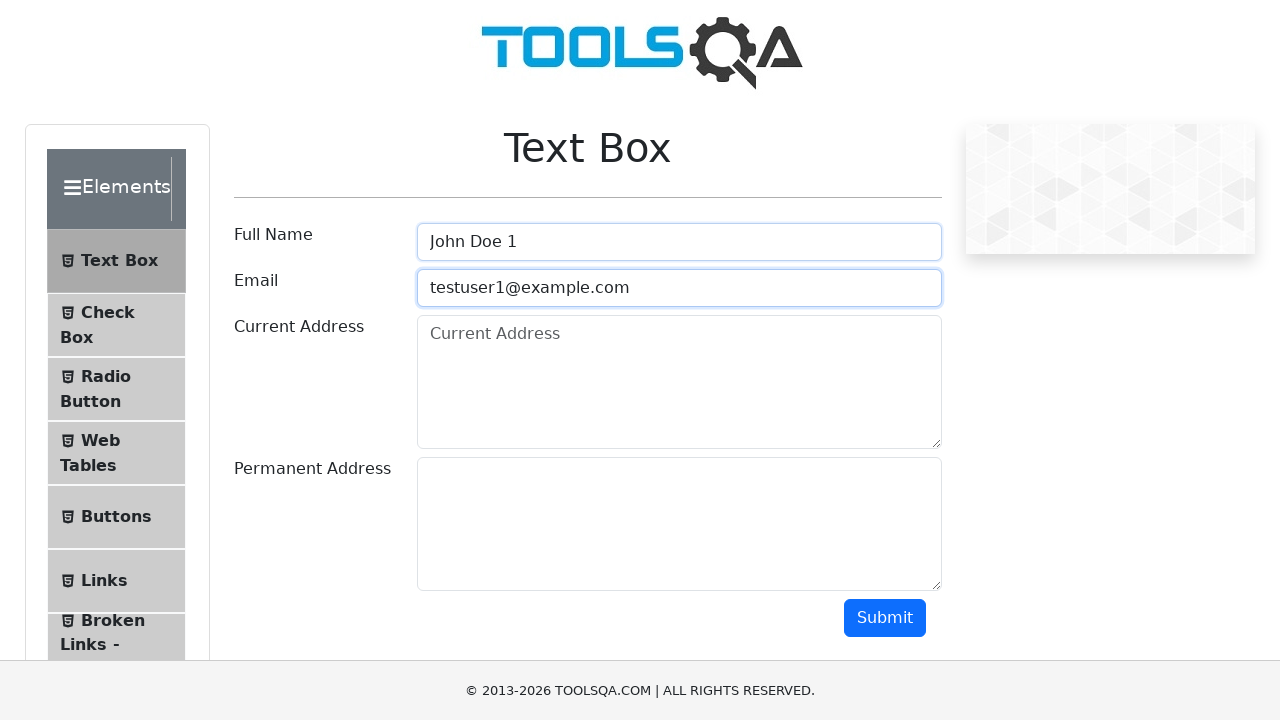

Filled Current Address field with '123 Test Street, Apt 1, Test City' on #currentAddress
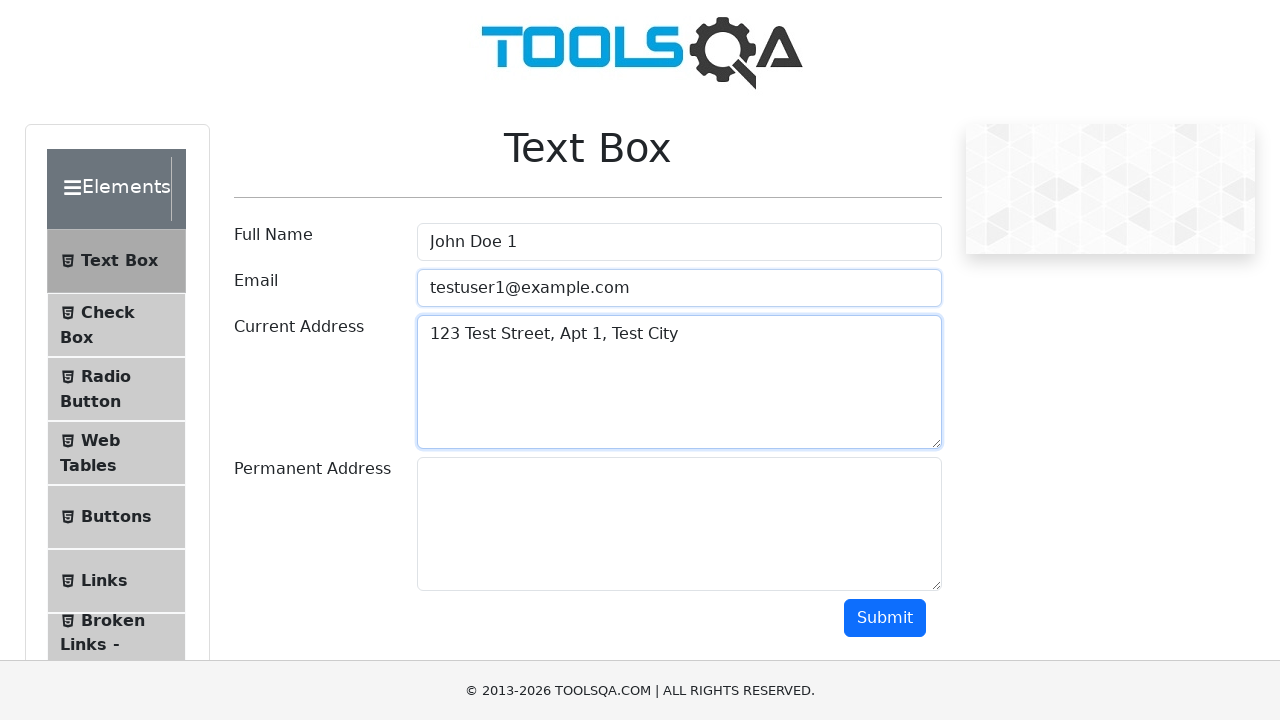

Clicked submit button for iteration 1 at (885, 618) on #submit
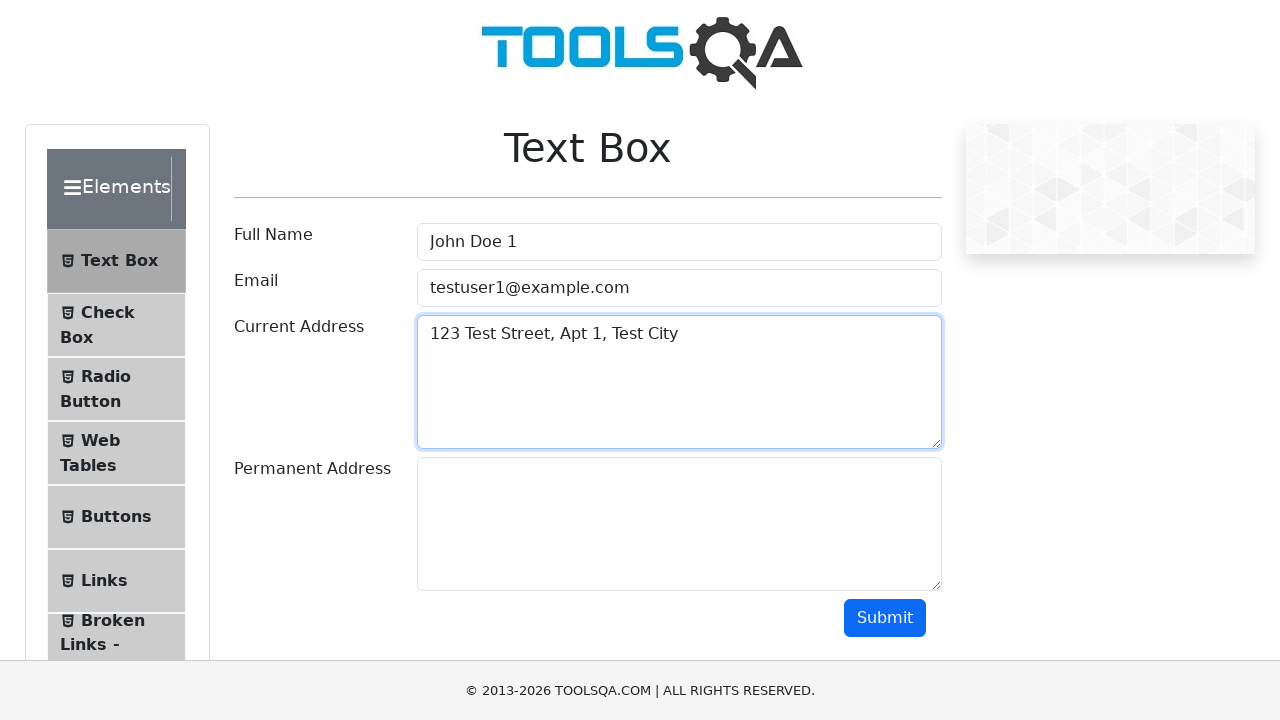

Waited 2 seconds for form submission to complete
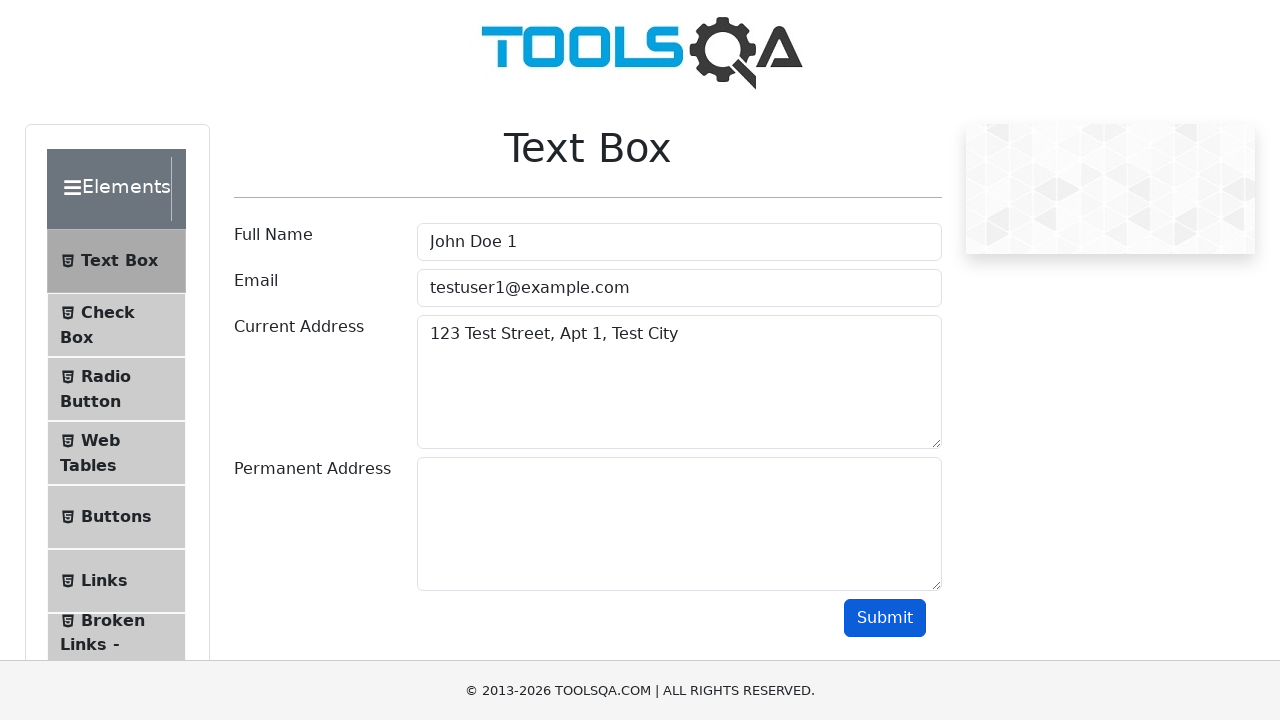

Reloaded page to refresh form for next iteration
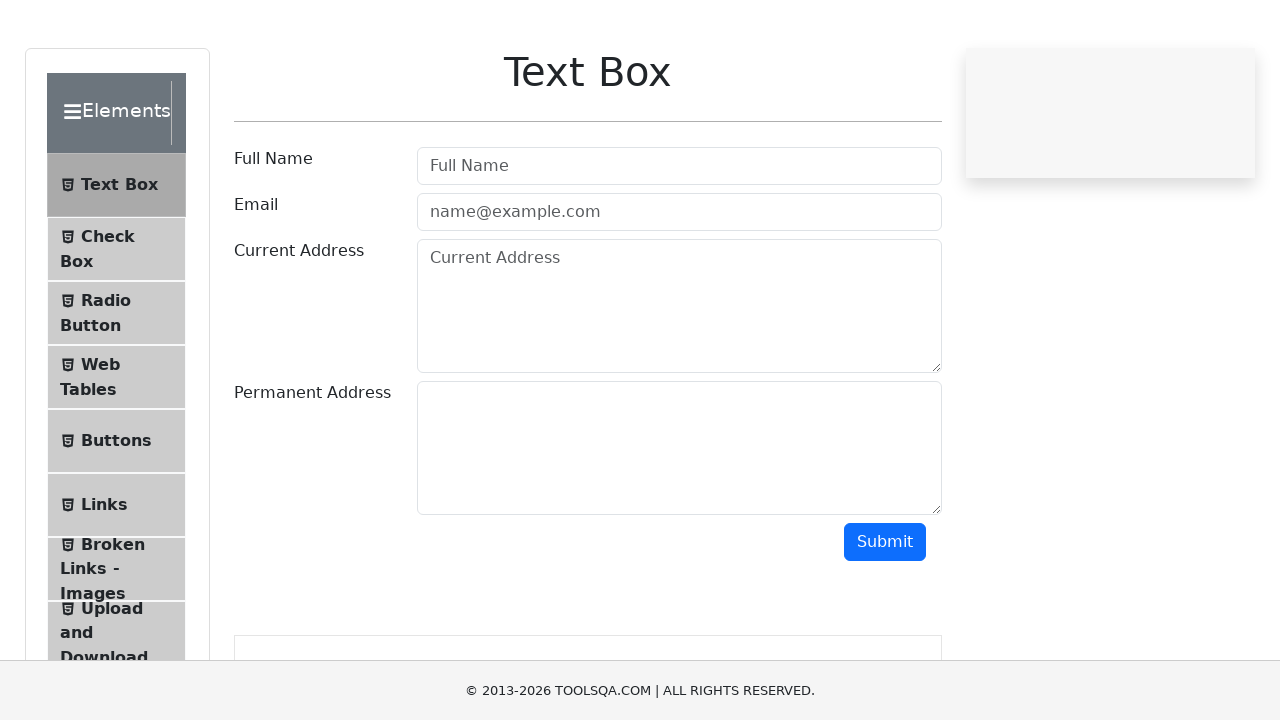

Waited 1 second for page reload to complete
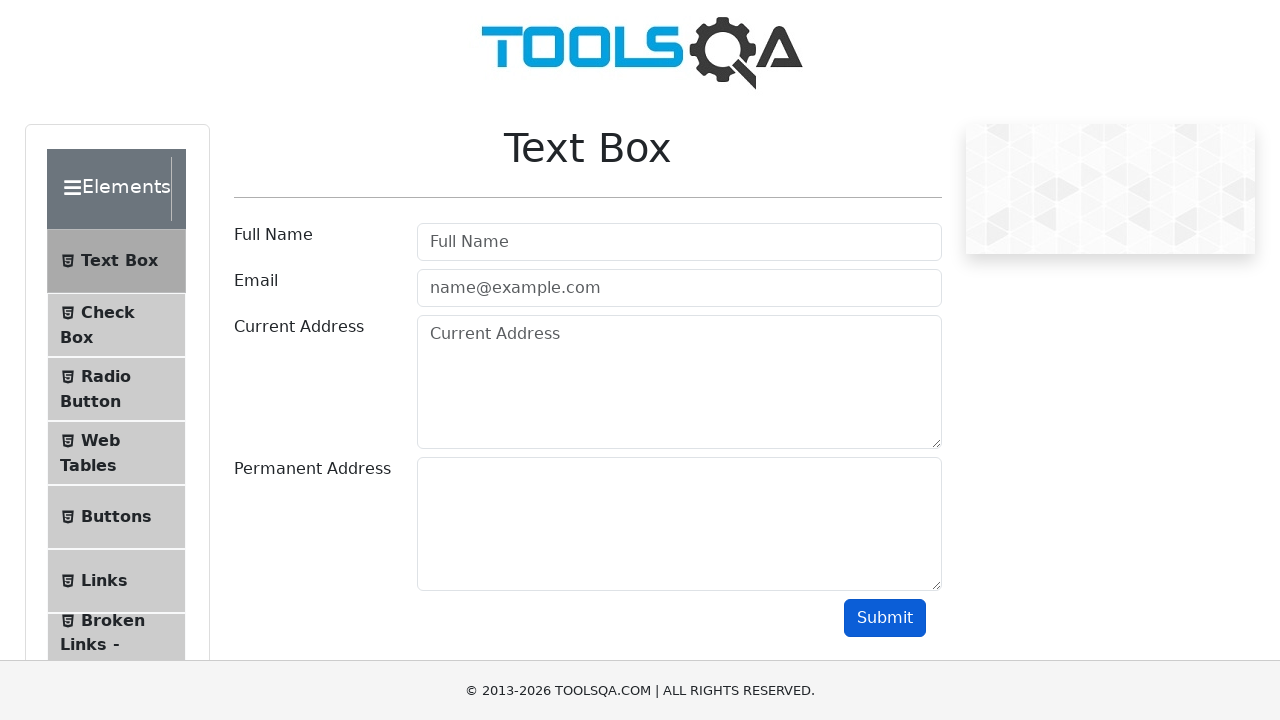

Filled Full Name field with 'John Doe 2' on input#userName
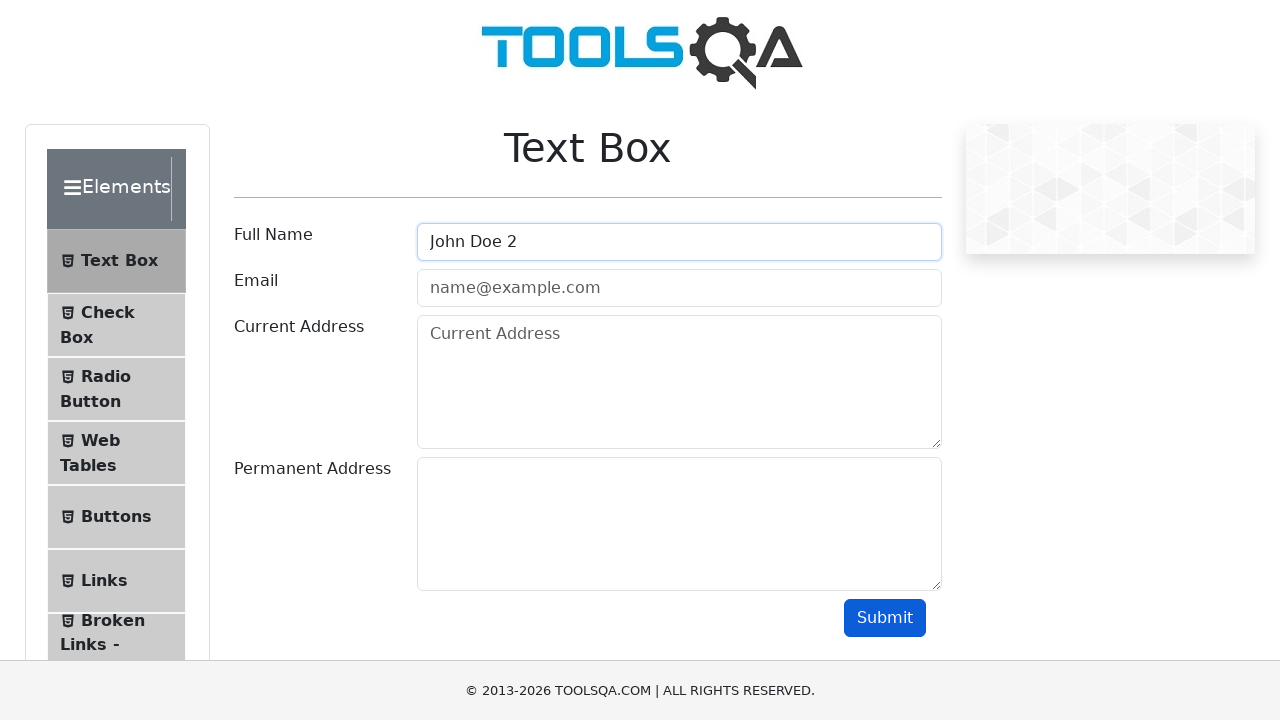

Filled Email field with 'testuser2@example.com' on input#userEmail
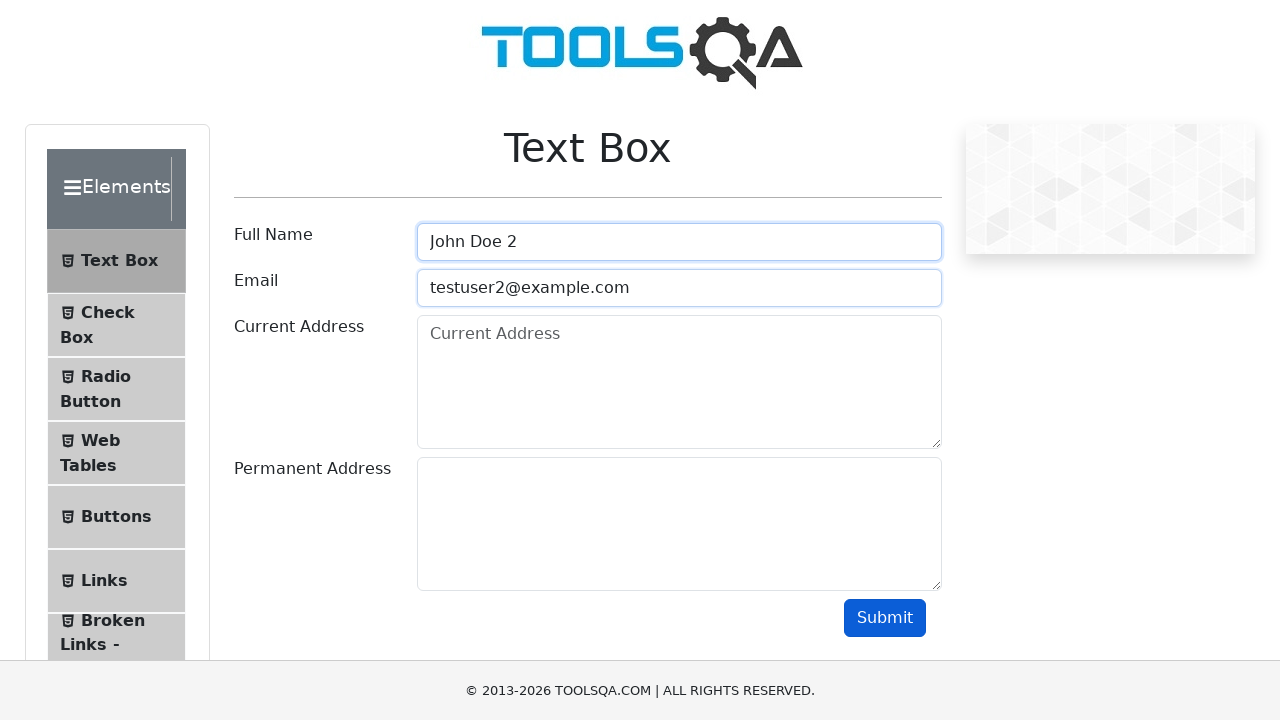

Filled Current Address field with '123 Test Street, Apt 2, Test City' on #currentAddress
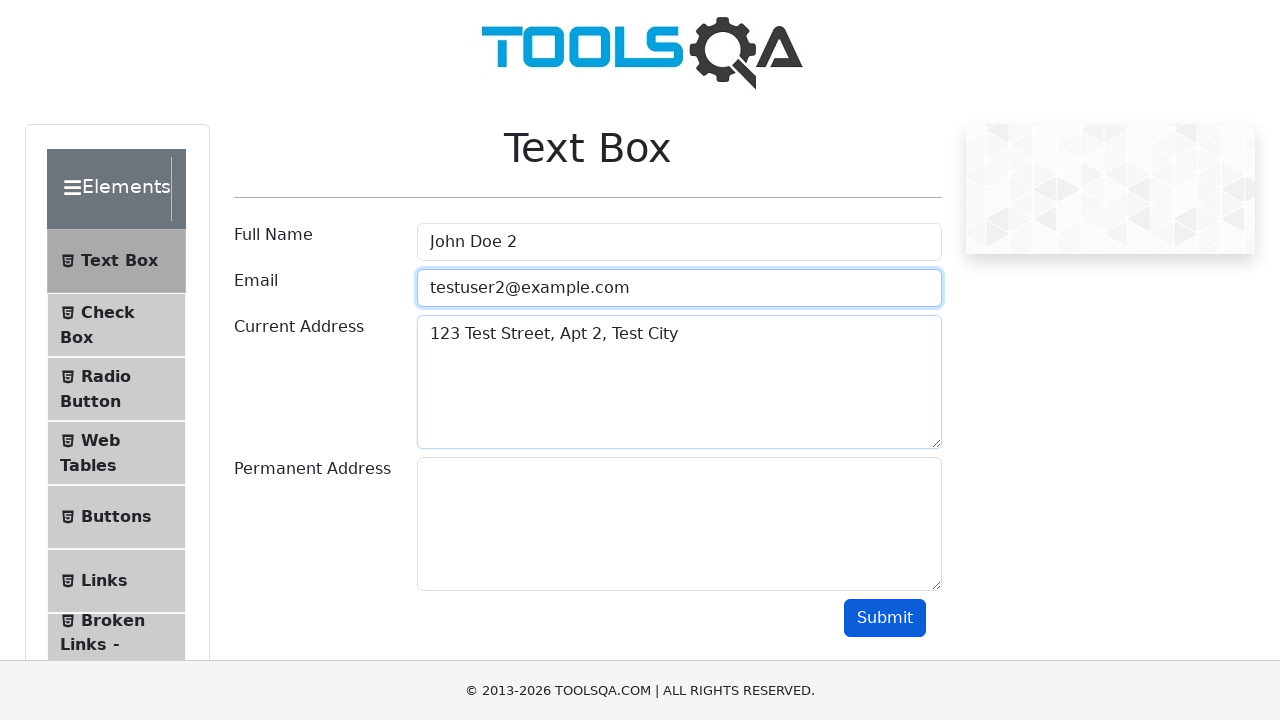

Clicked submit button for iteration 2 at (885, 618) on #submit
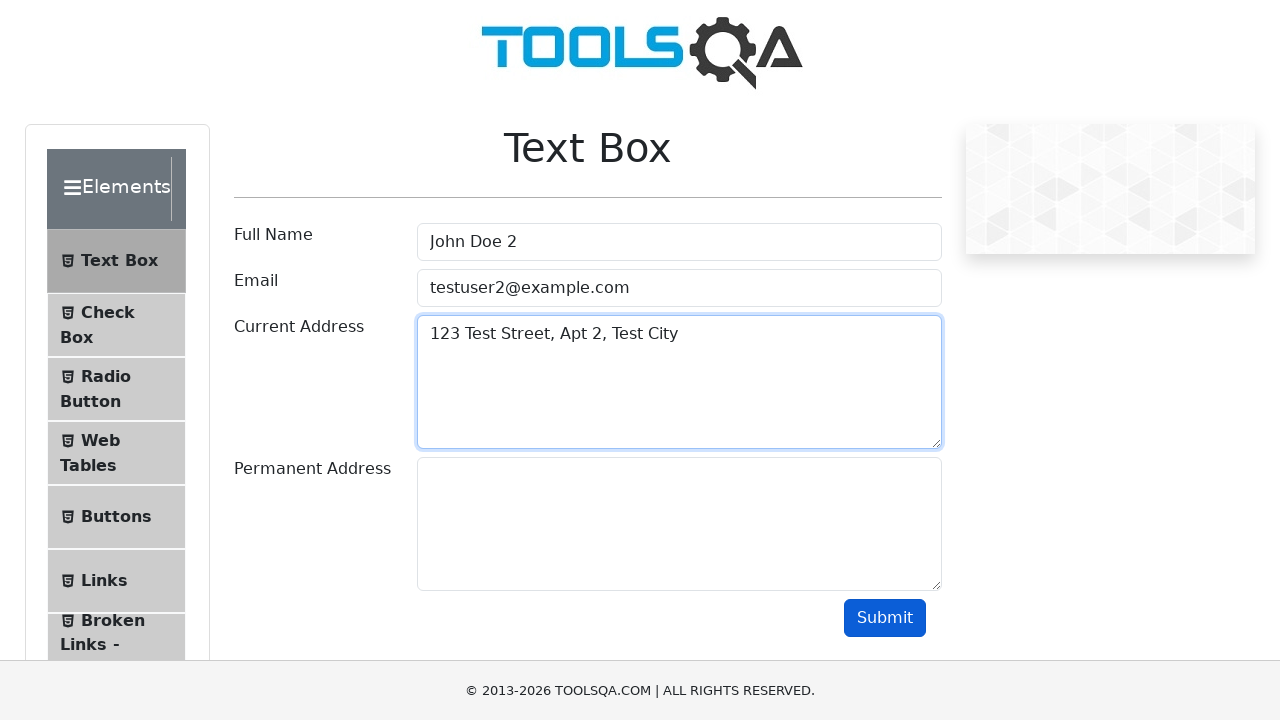

Waited 2 seconds for form submission to complete
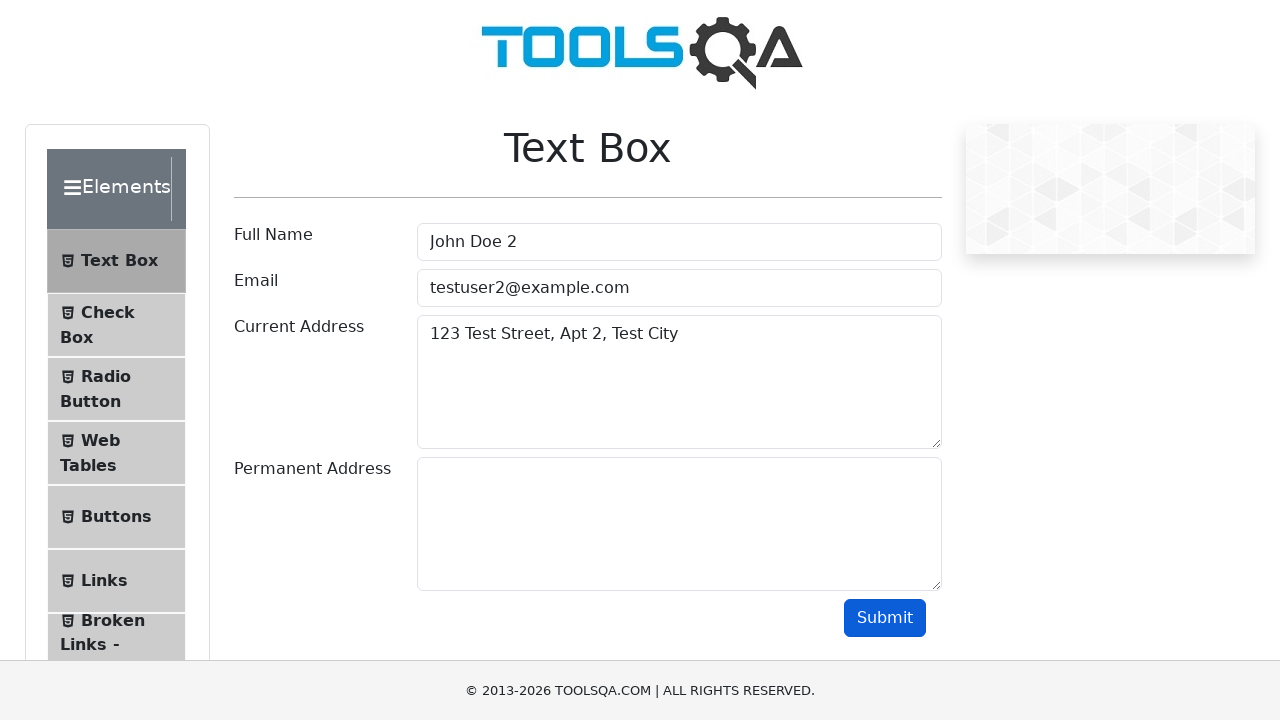

Reloaded page to refresh form for next iteration
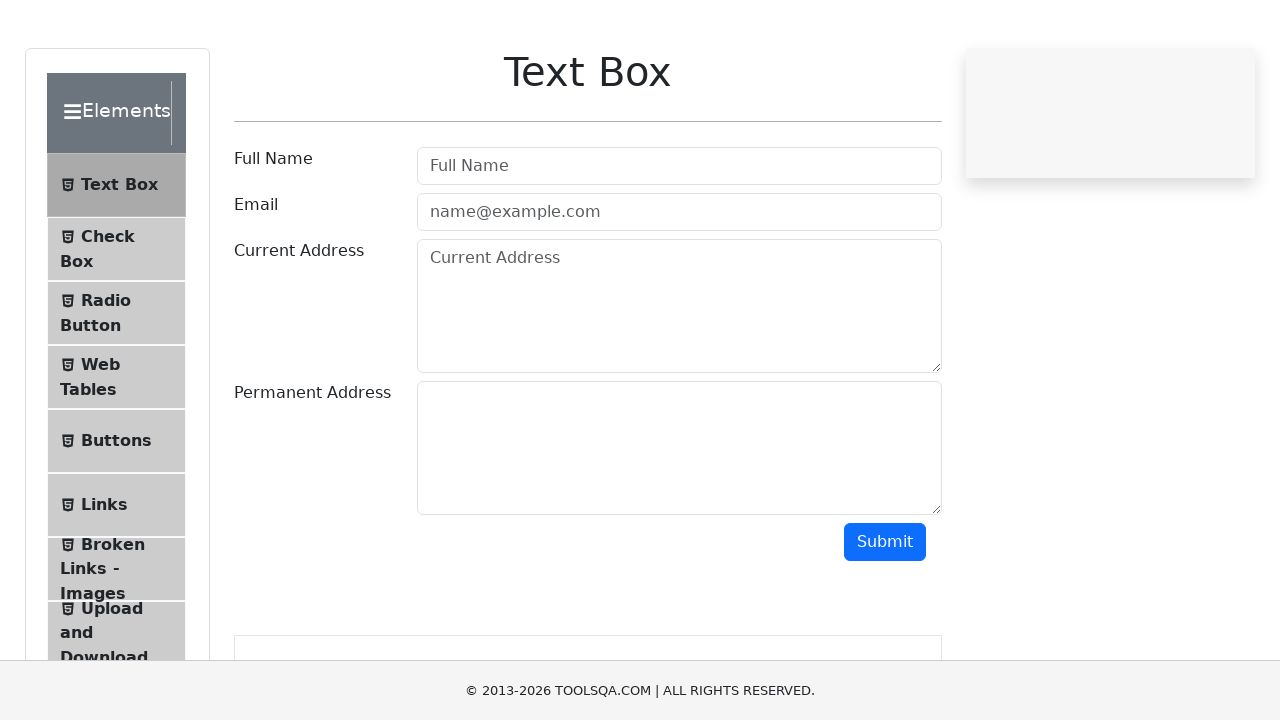

Waited 1 second for page reload to complete
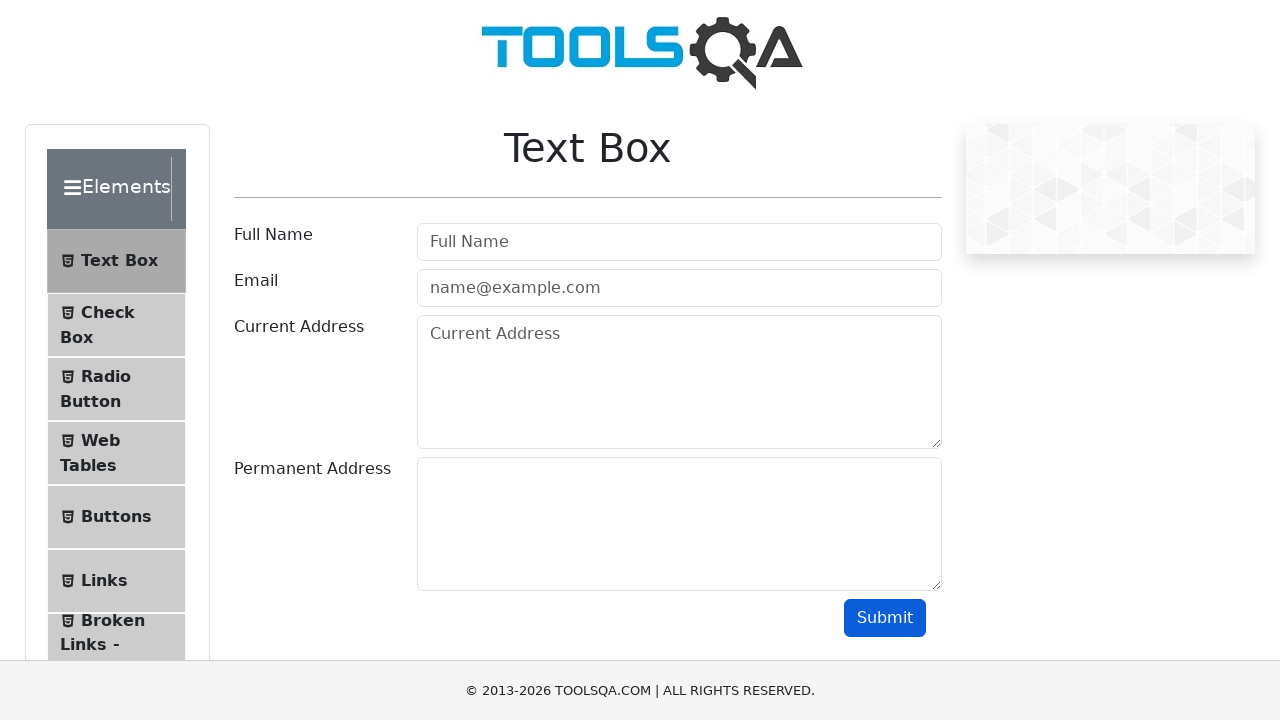

Filled Full Name field with 'John Doe 3' on input#userName
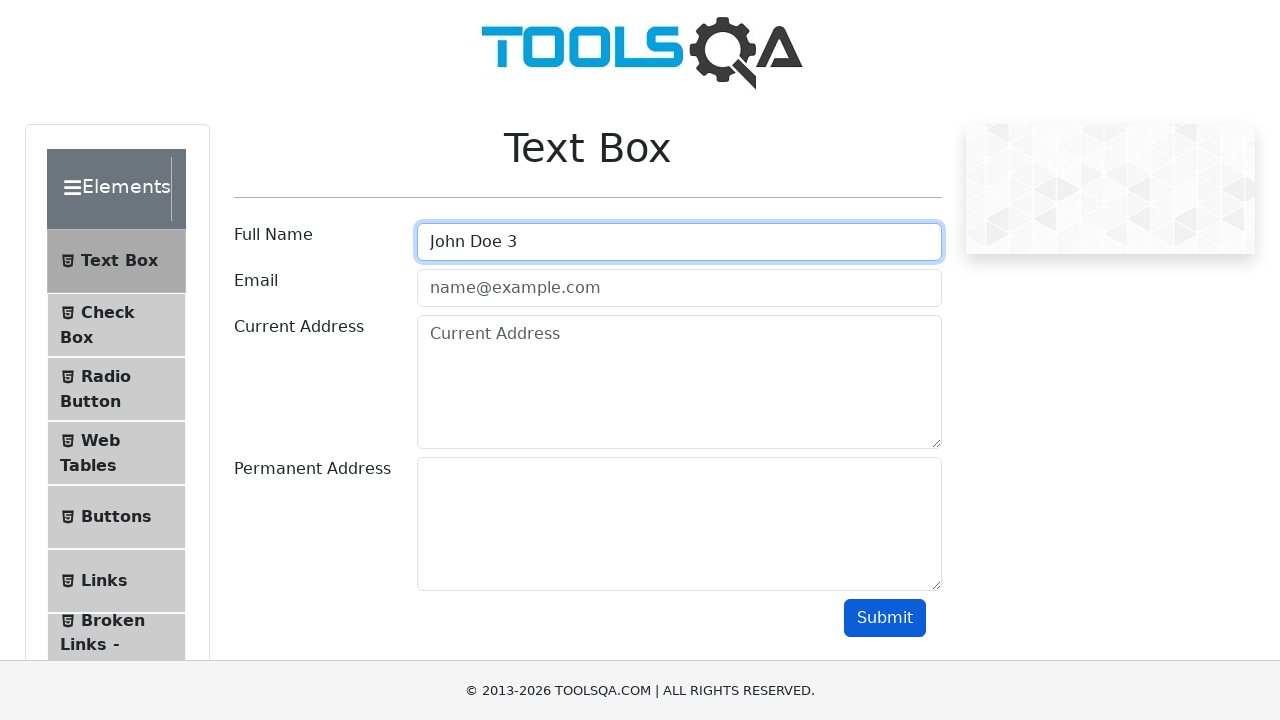

Filled Email field with 'testuser3@example.com' on input#userEmail
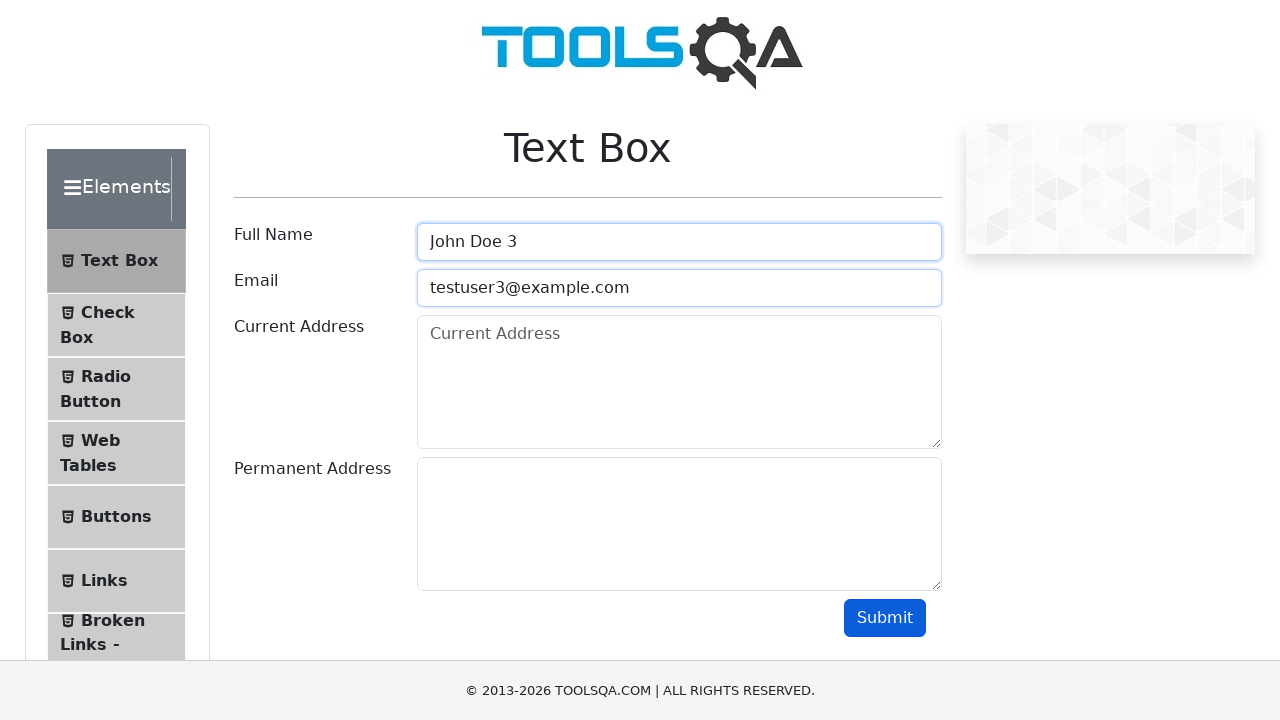

Filled Current Address field with '123 Test Street, Apt 3, Test City' on #currentAddress
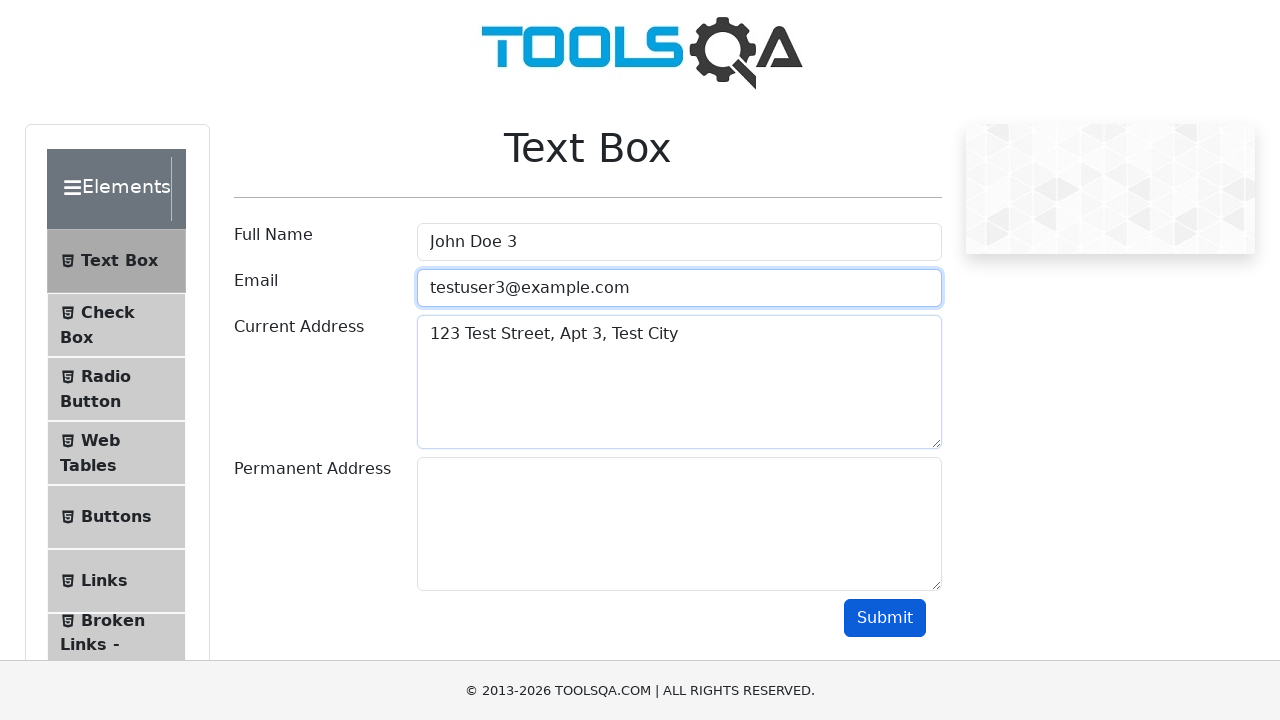

Clicked submit button for iteration 3 at (885, 618) on #submit
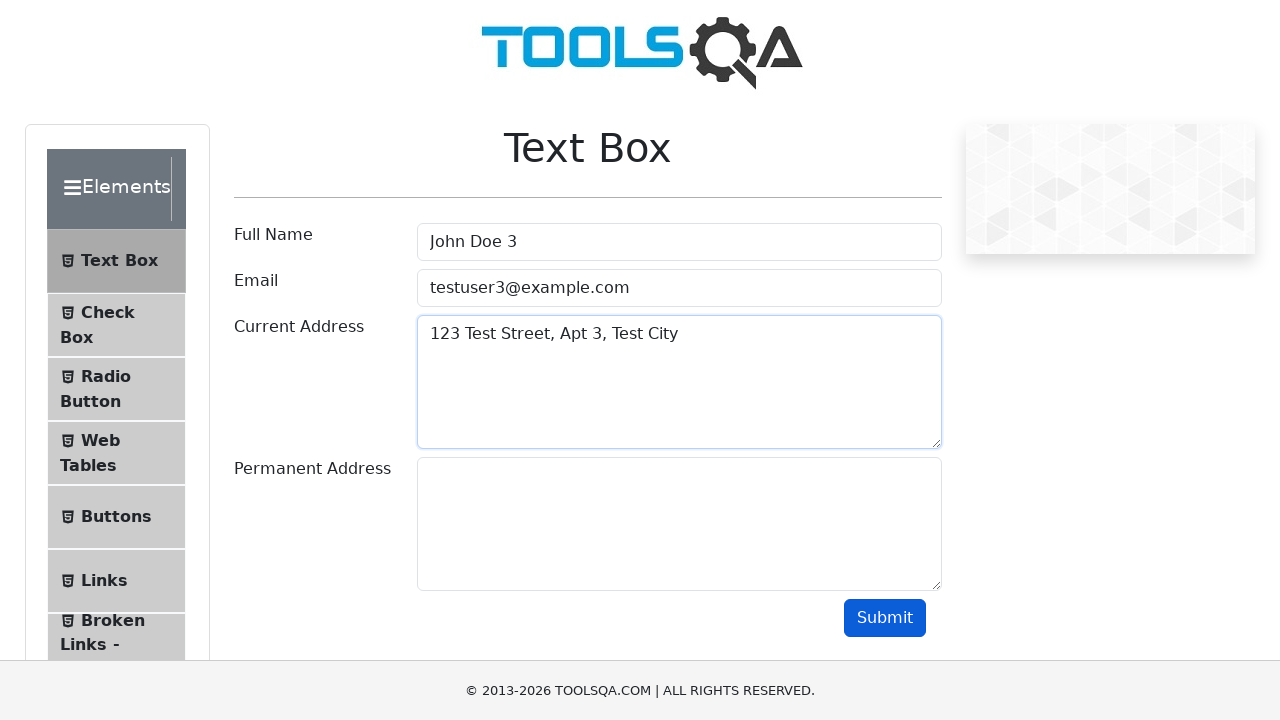

Waited 2 seconds for form submission to complete
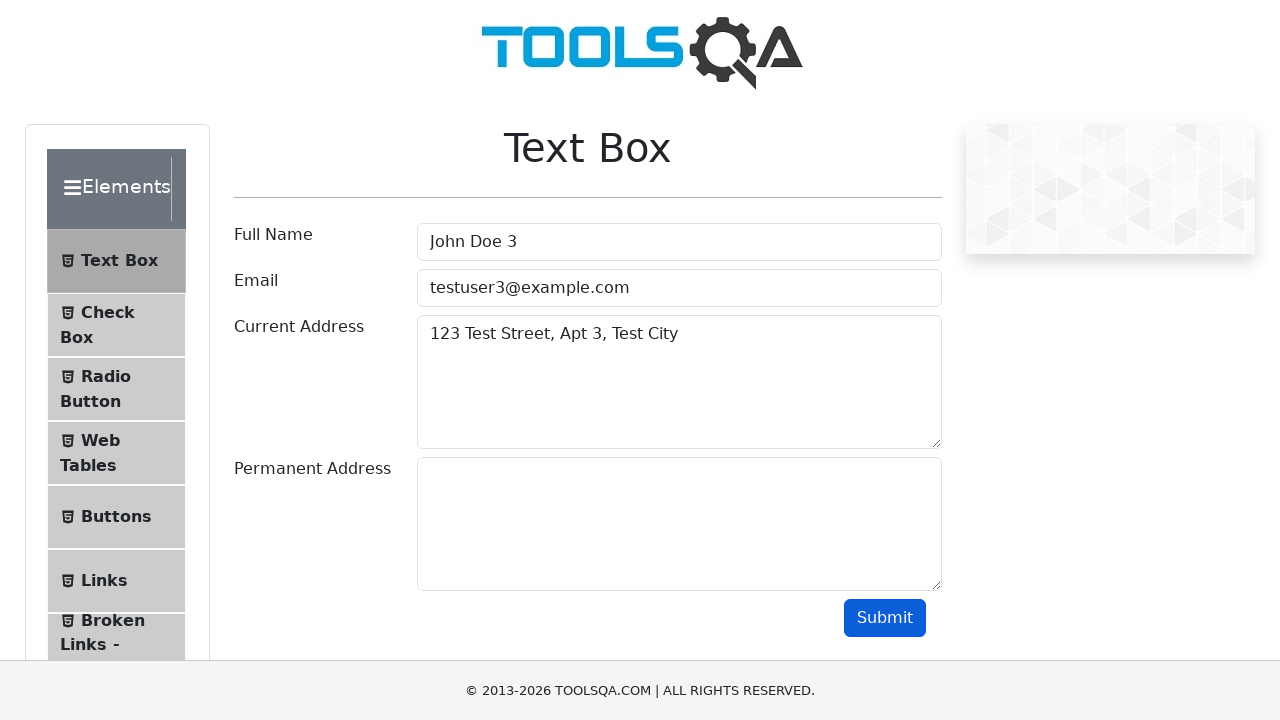

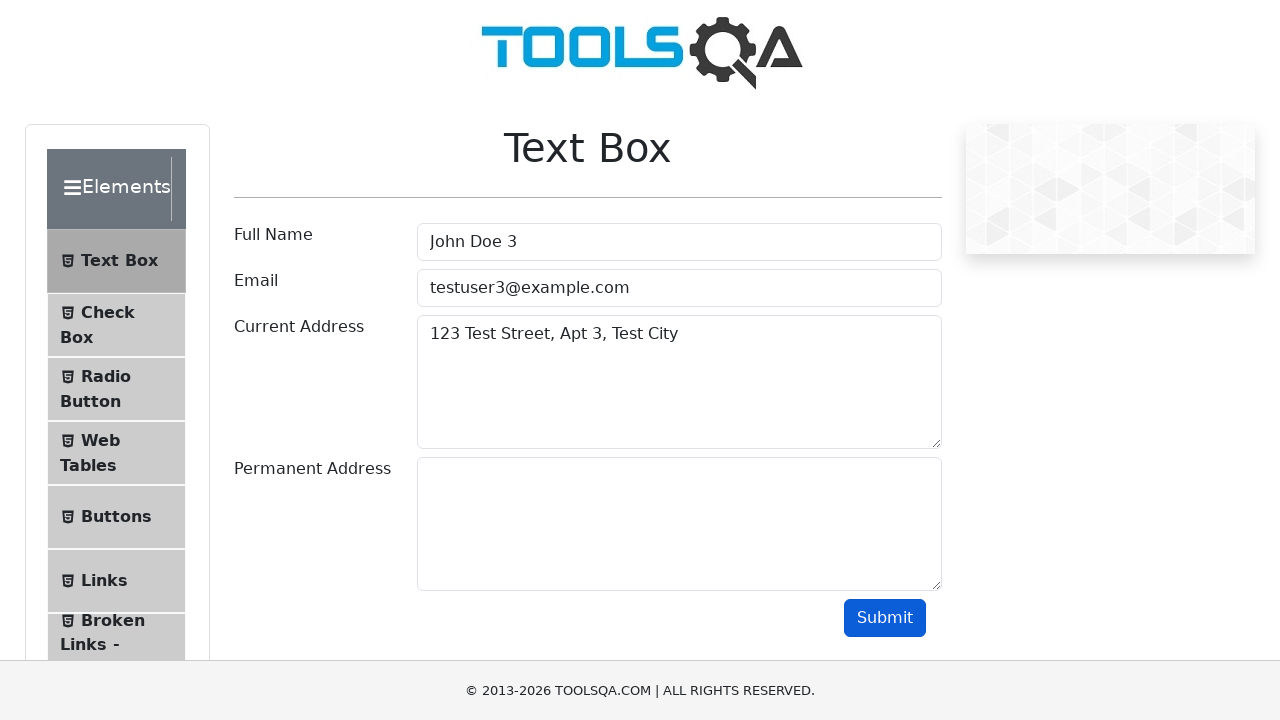